Fills a name input field using JavaScript execution instead of the standard sendKeys method

Starting URL: https://testautomationpractice.blogspot.com/

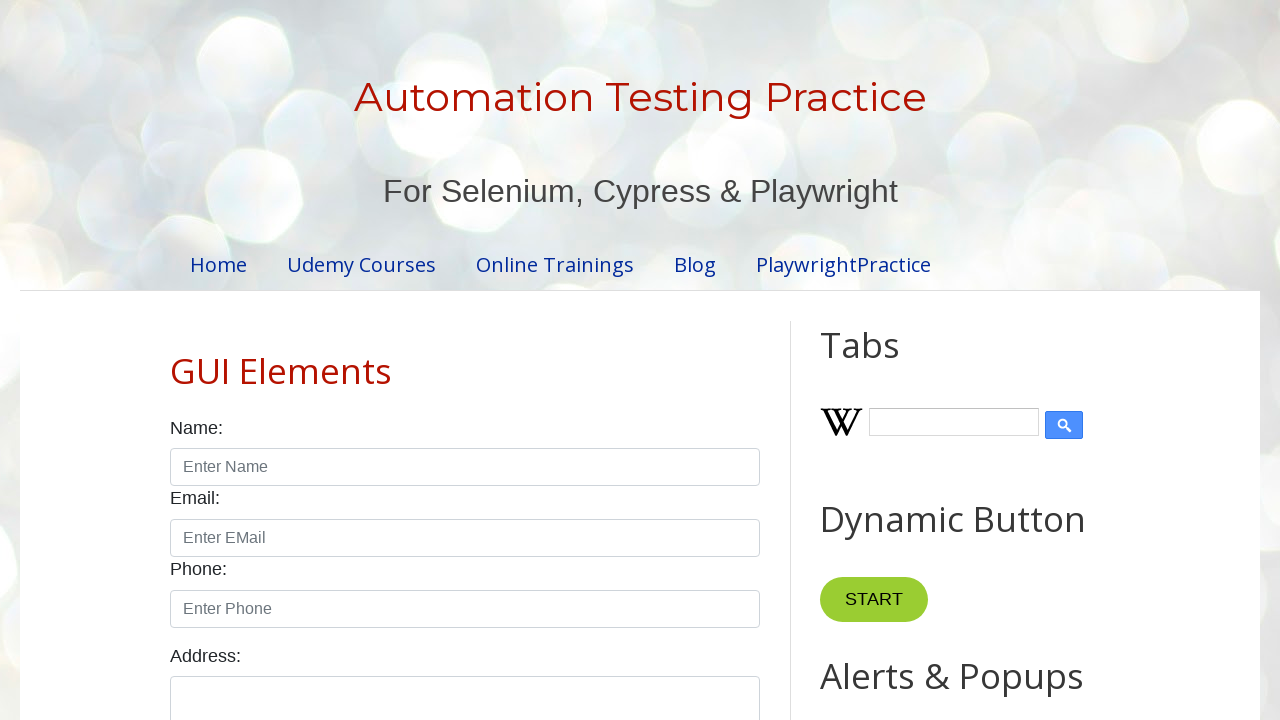

Filled name input field with 'Roman' using JavaScript execution
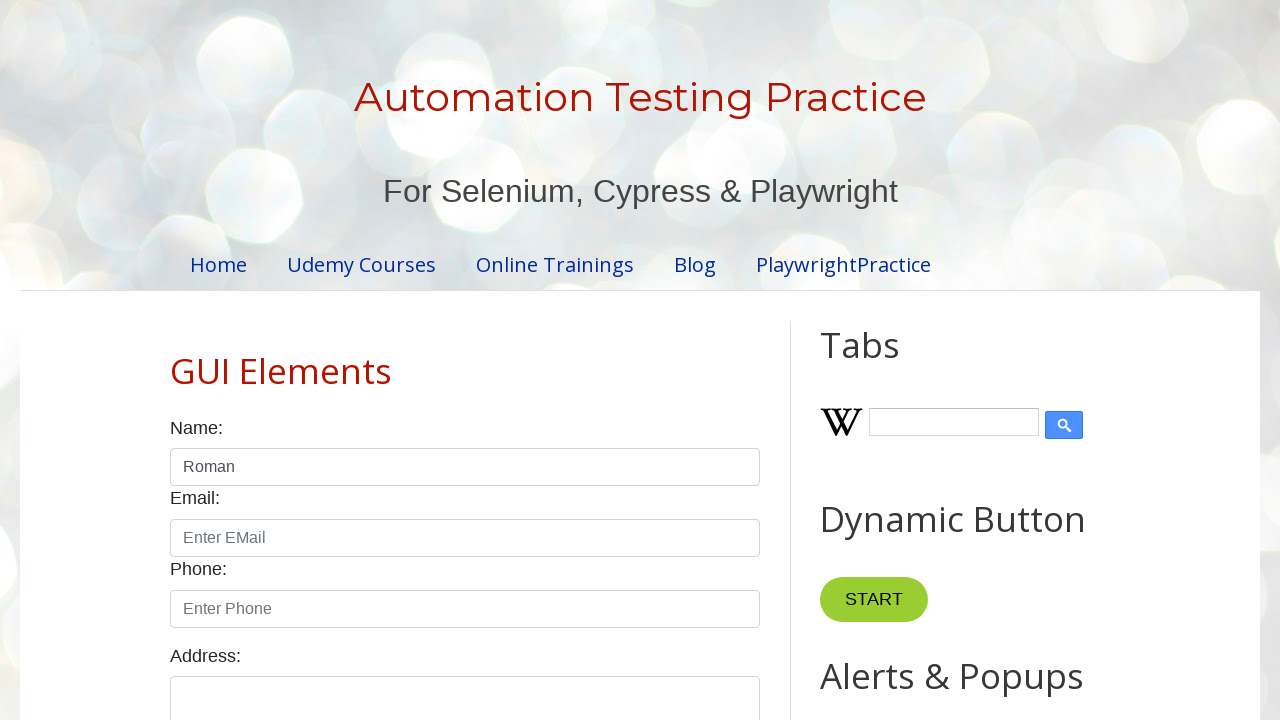

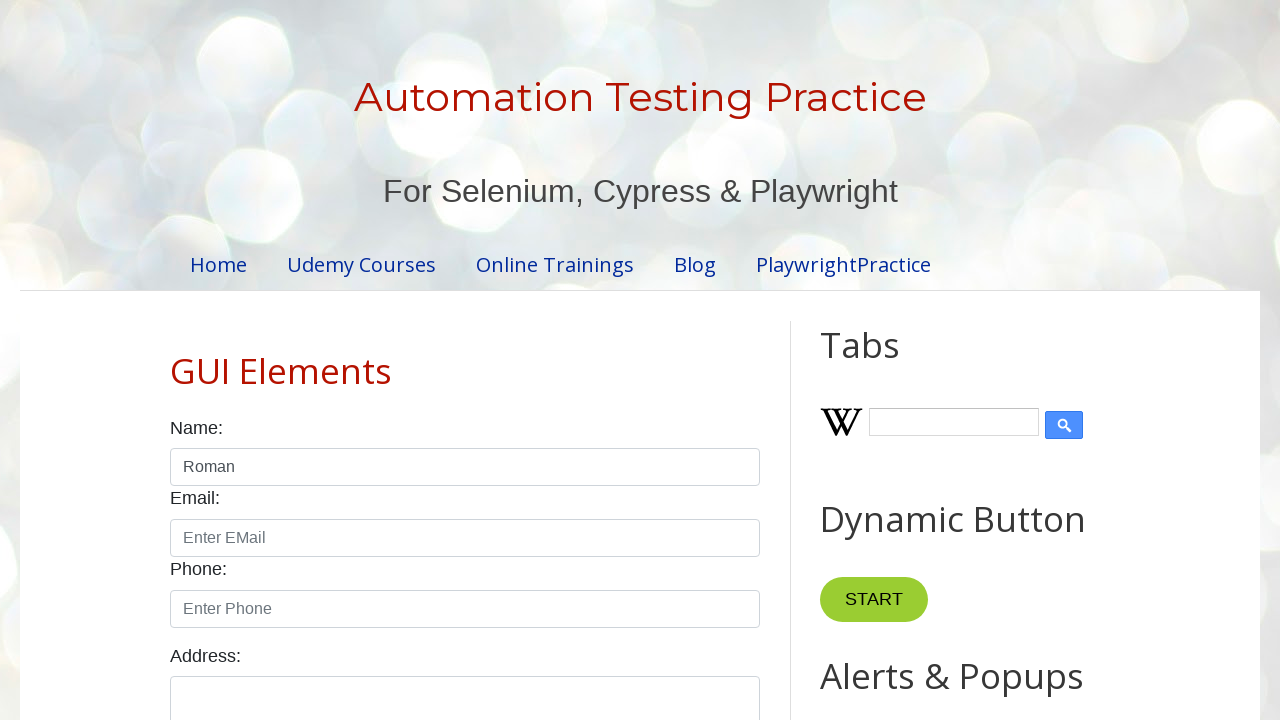